Opens the FlexiQuiz homepage and clicks on the main authentication menu button

Starting URL: https://www.flexiquiz.com/

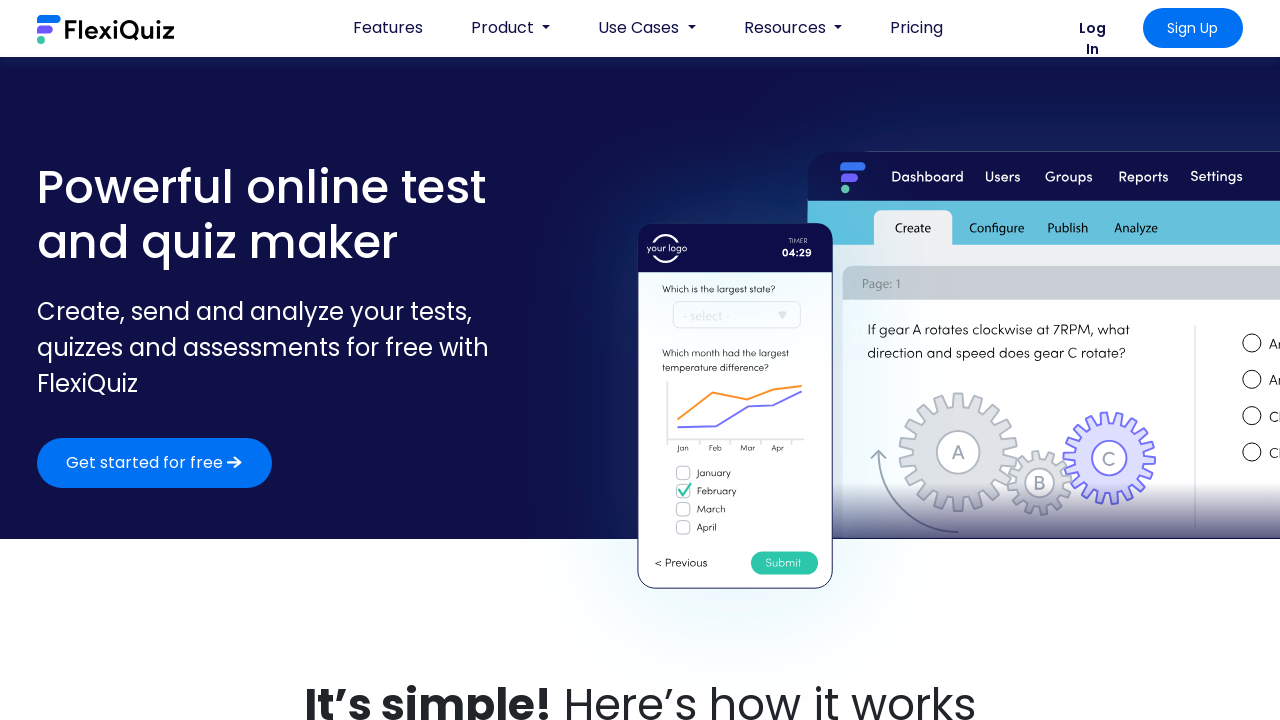

Navigated to FlexiQuiz homepage
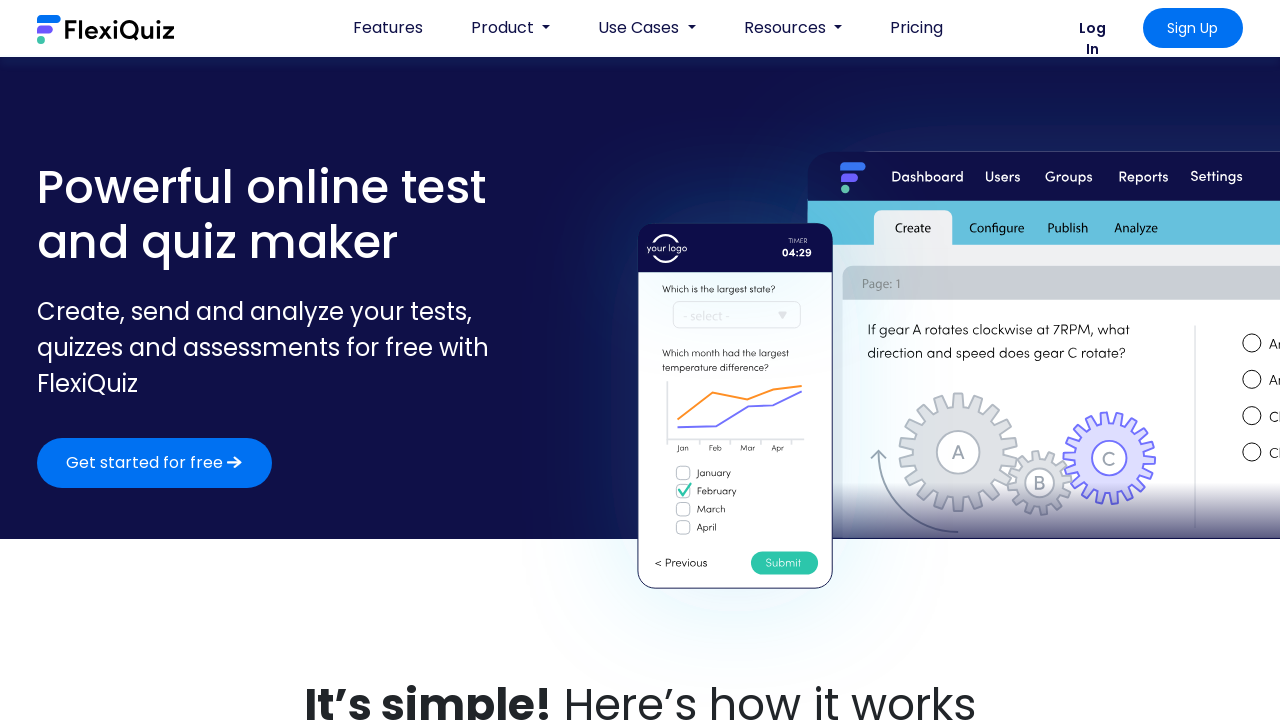

Clicked on the main authentication menu button at (1093, 28) on #fq-main-menu-auth
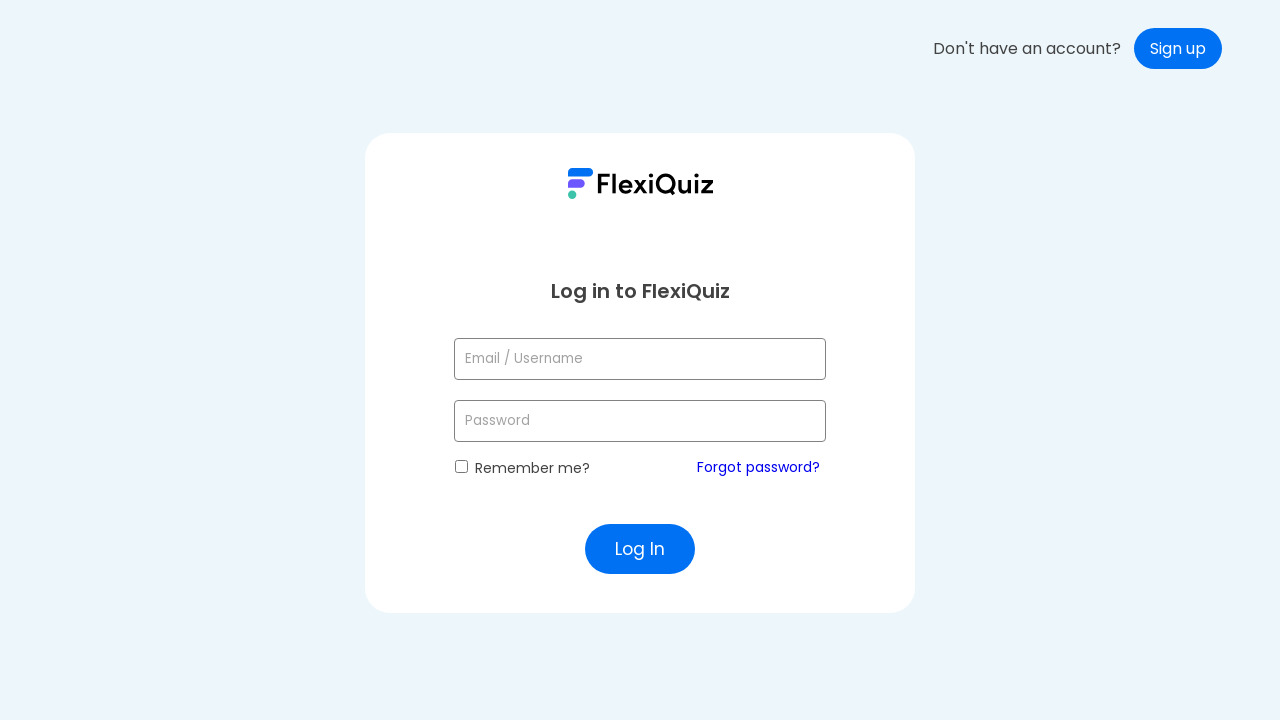

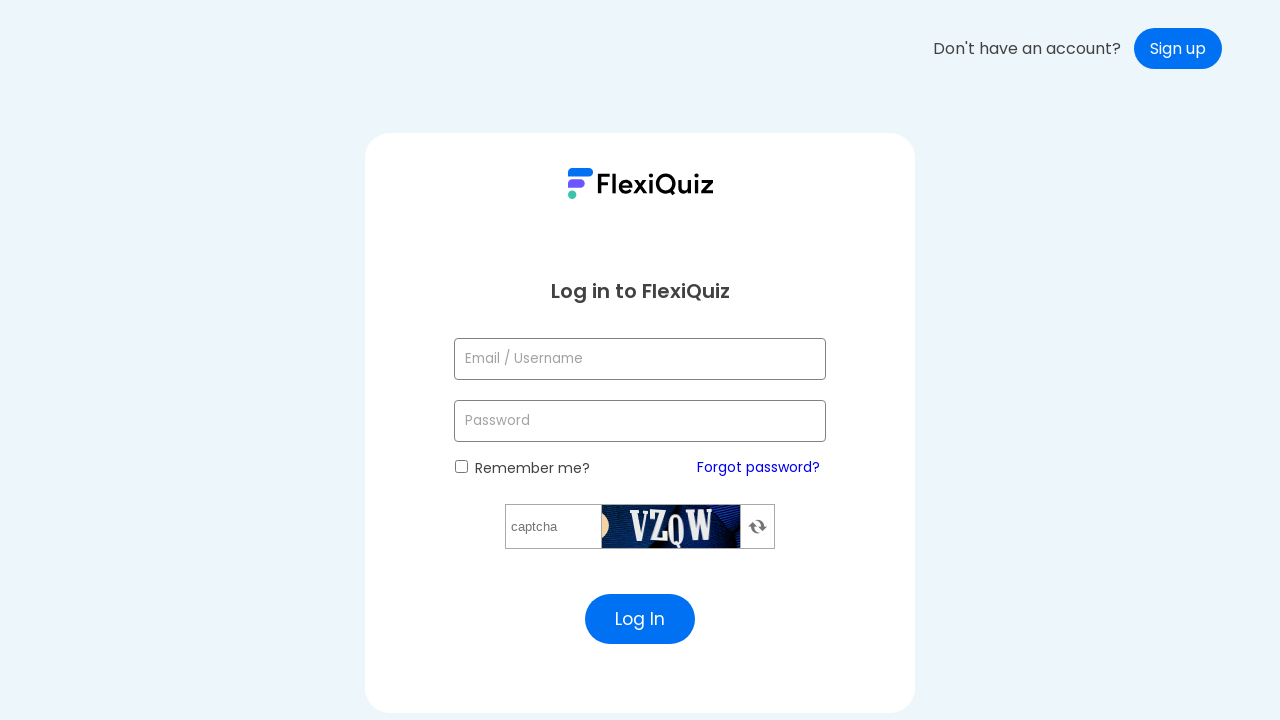